Tests a loading images page by waiting for all images to load (indicated by "Done" text appearing) and then verifying the presence of a specific image element

Starting URL: https://bonigarcia.dev/selenium-webdriver-java/loading-images.html

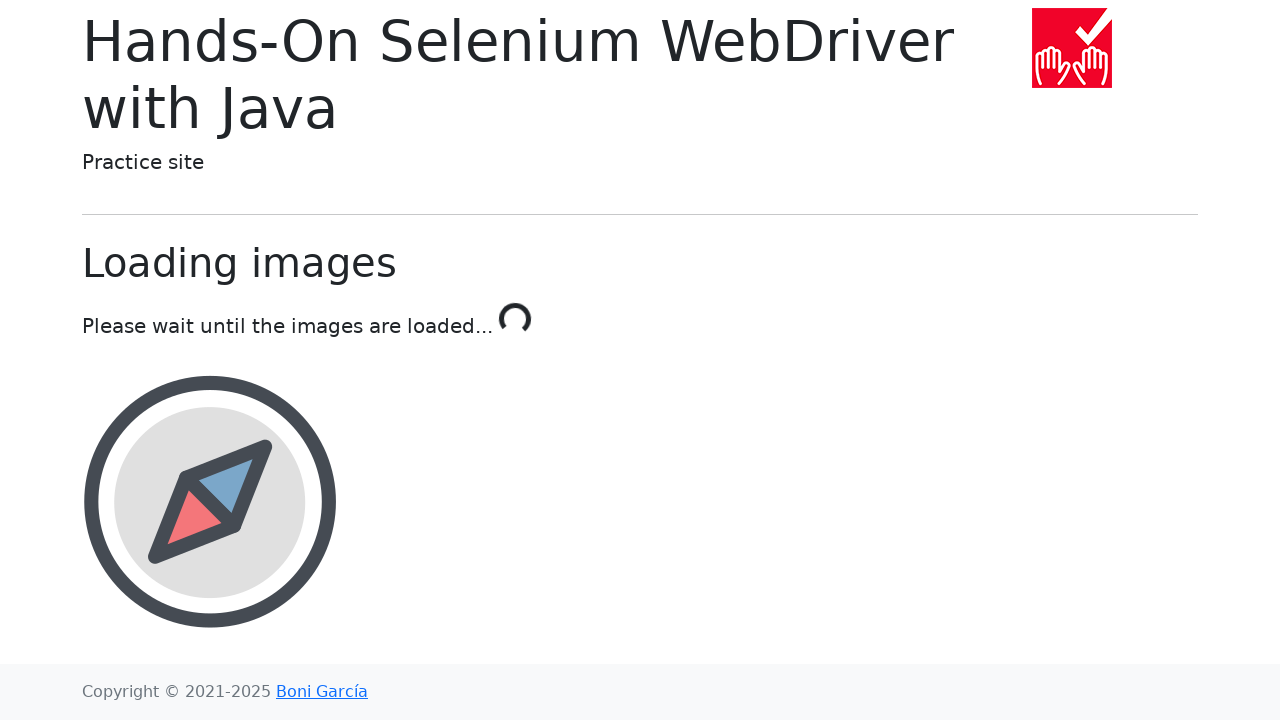

Navigated to loading images test page
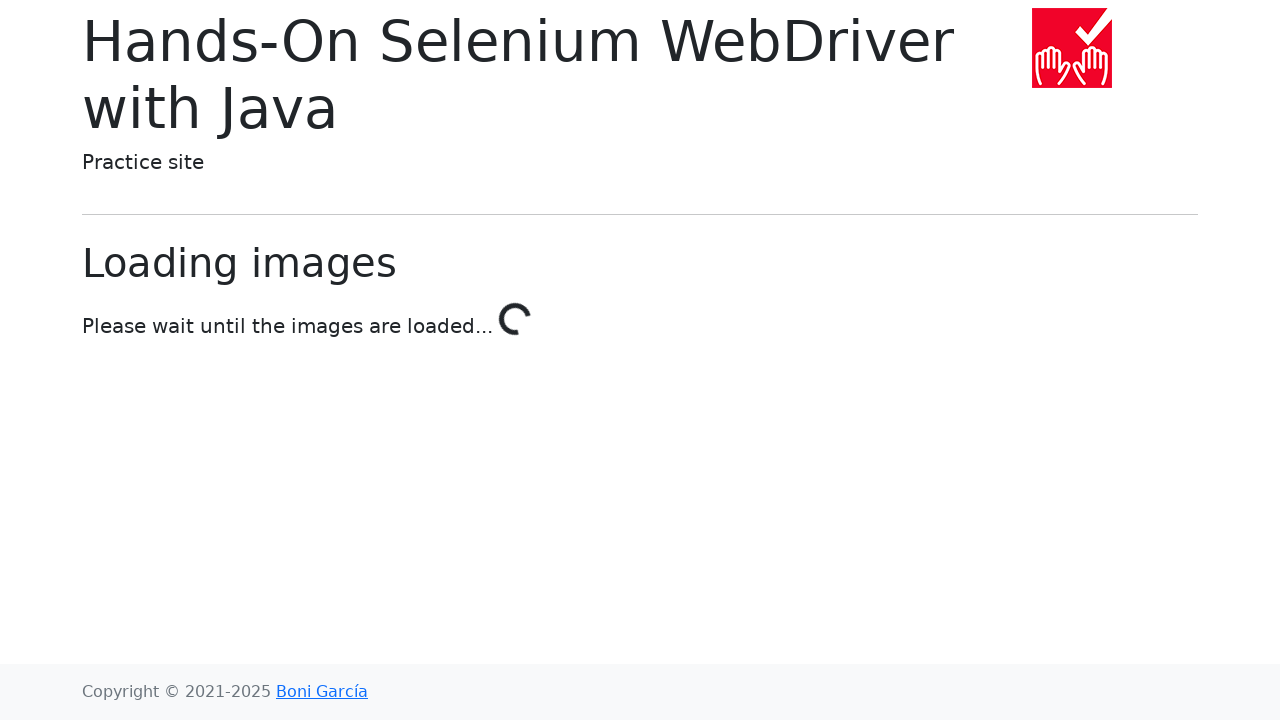

All images loaded - 'Done' text appeared
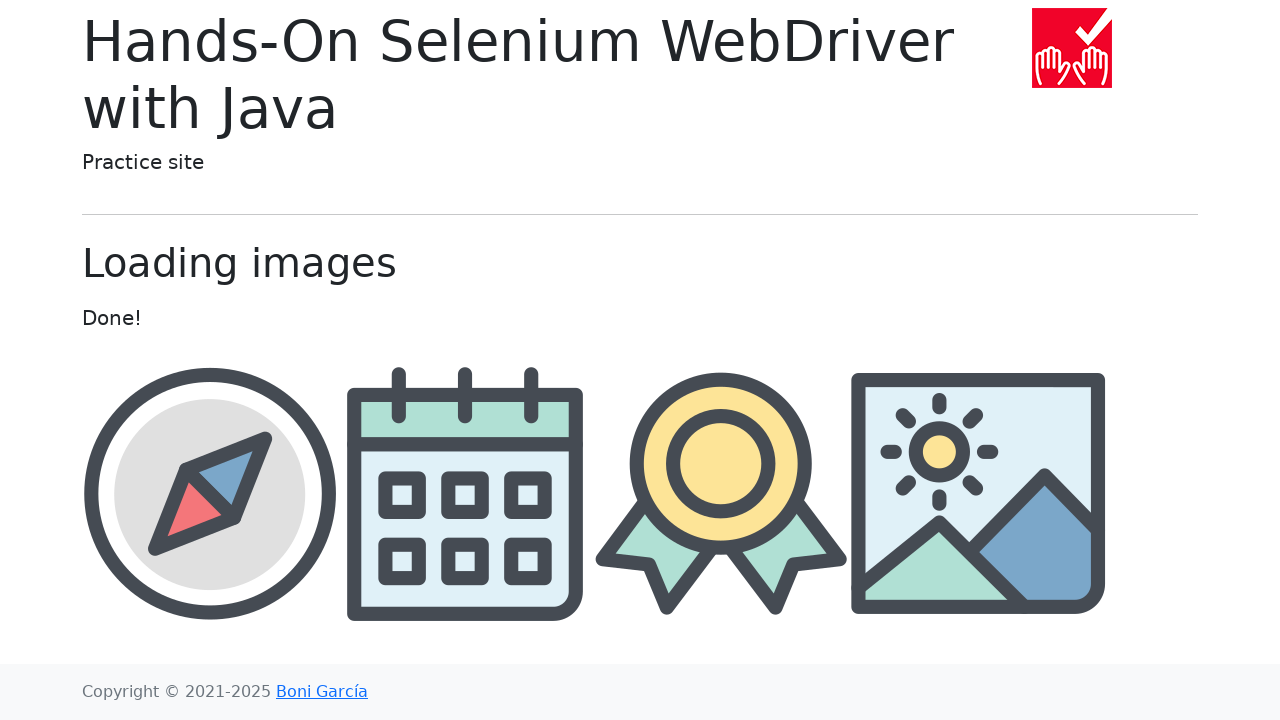

Award image element is present and visible
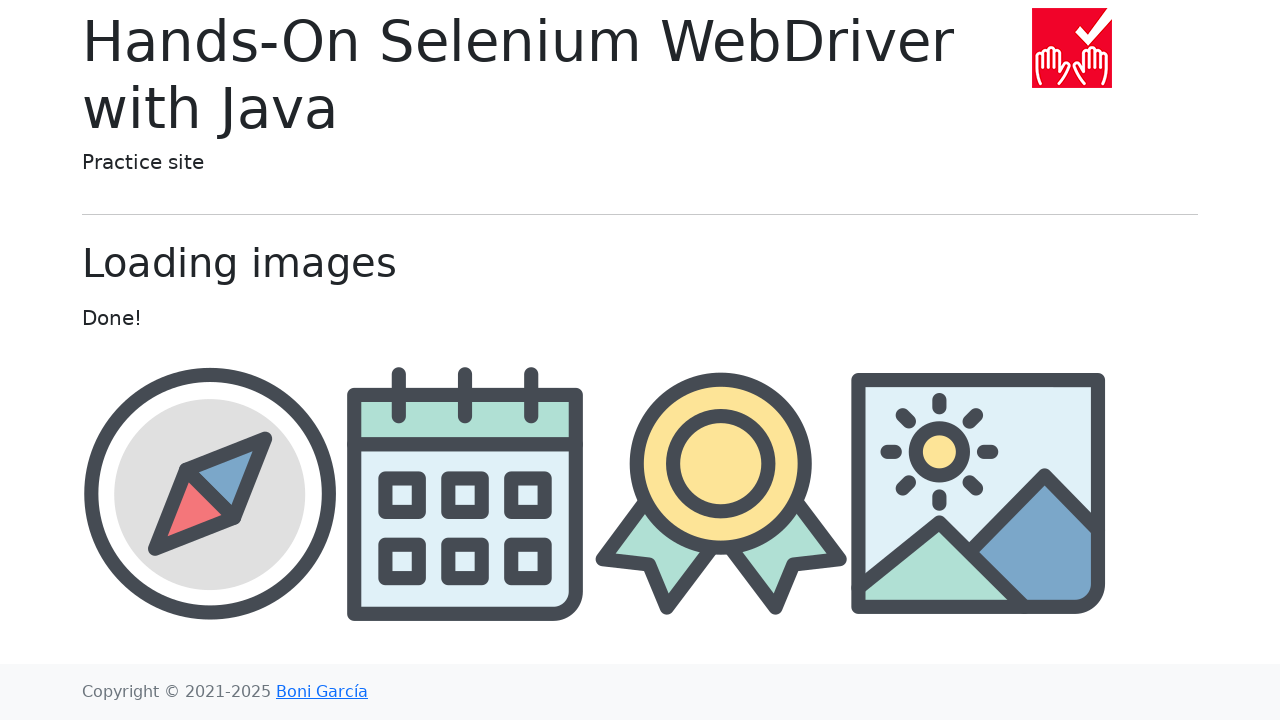

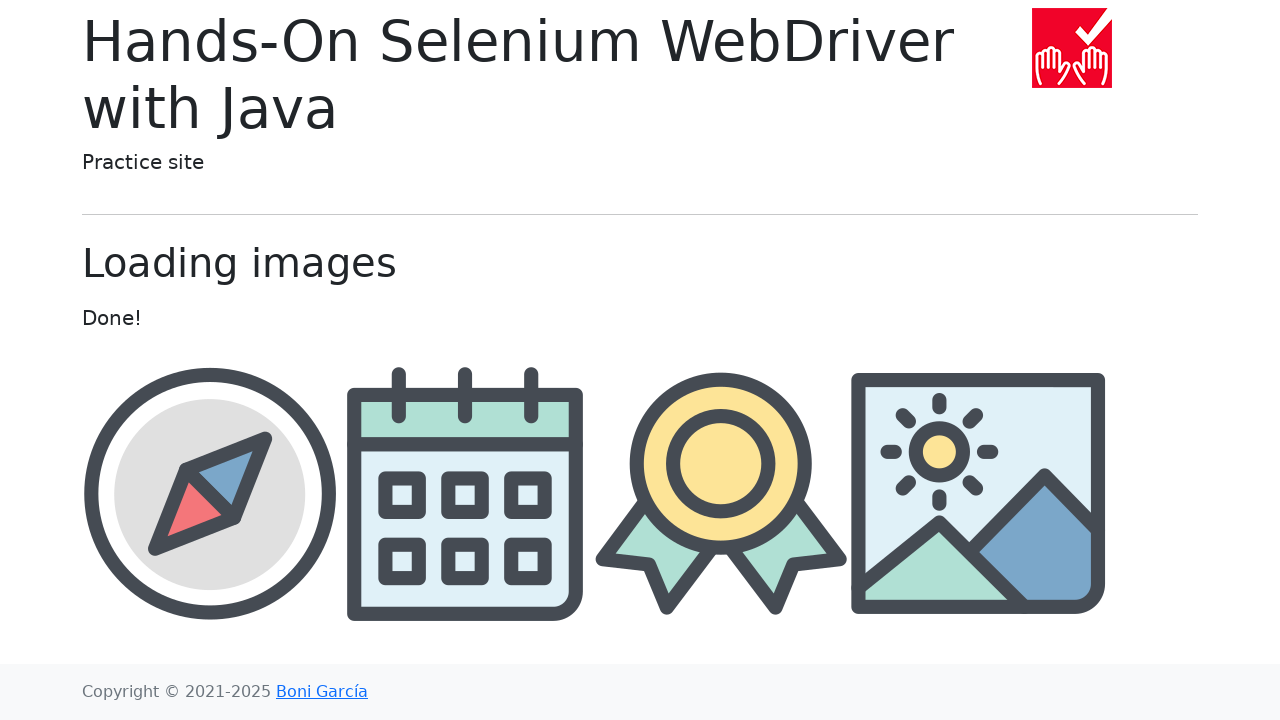